Opens the FreeCRM website, maximizes the browser window, then minimizes it. This is a basic browser navigation and window management test.

Starting URL: https://www.freecrm.com/

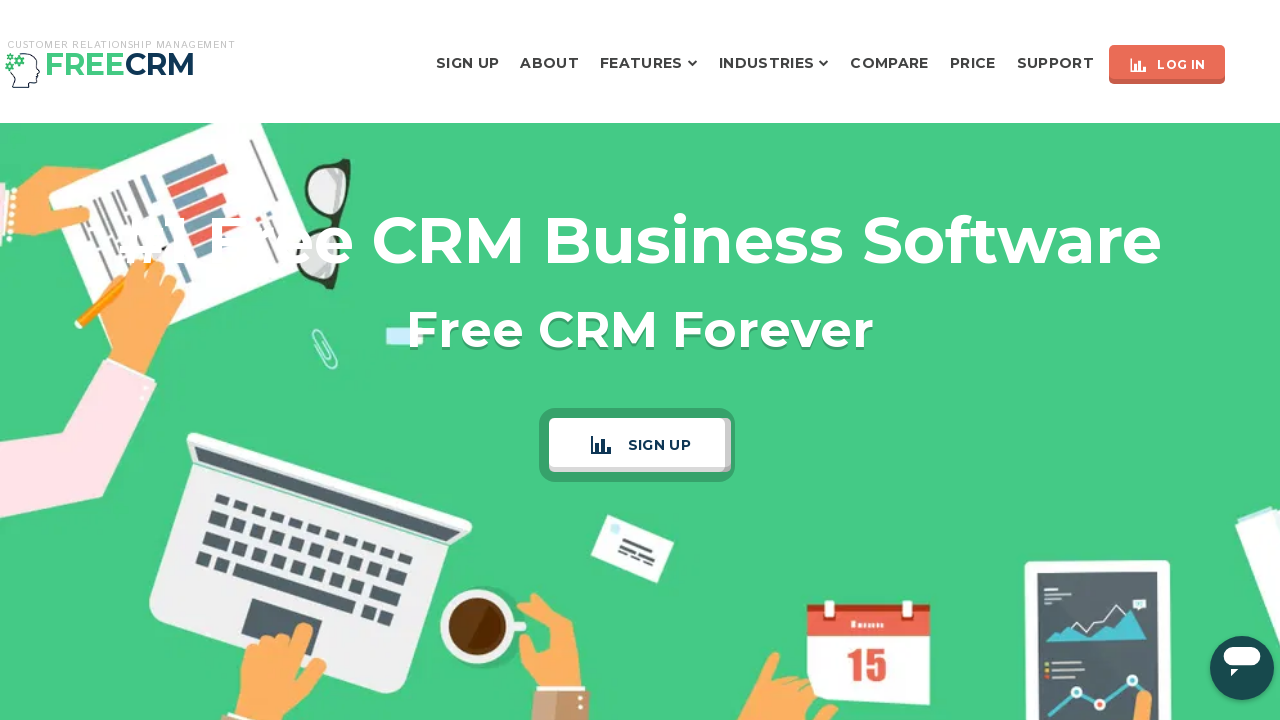

Navigated to FreeCRM website at https://www.freecrm.com/
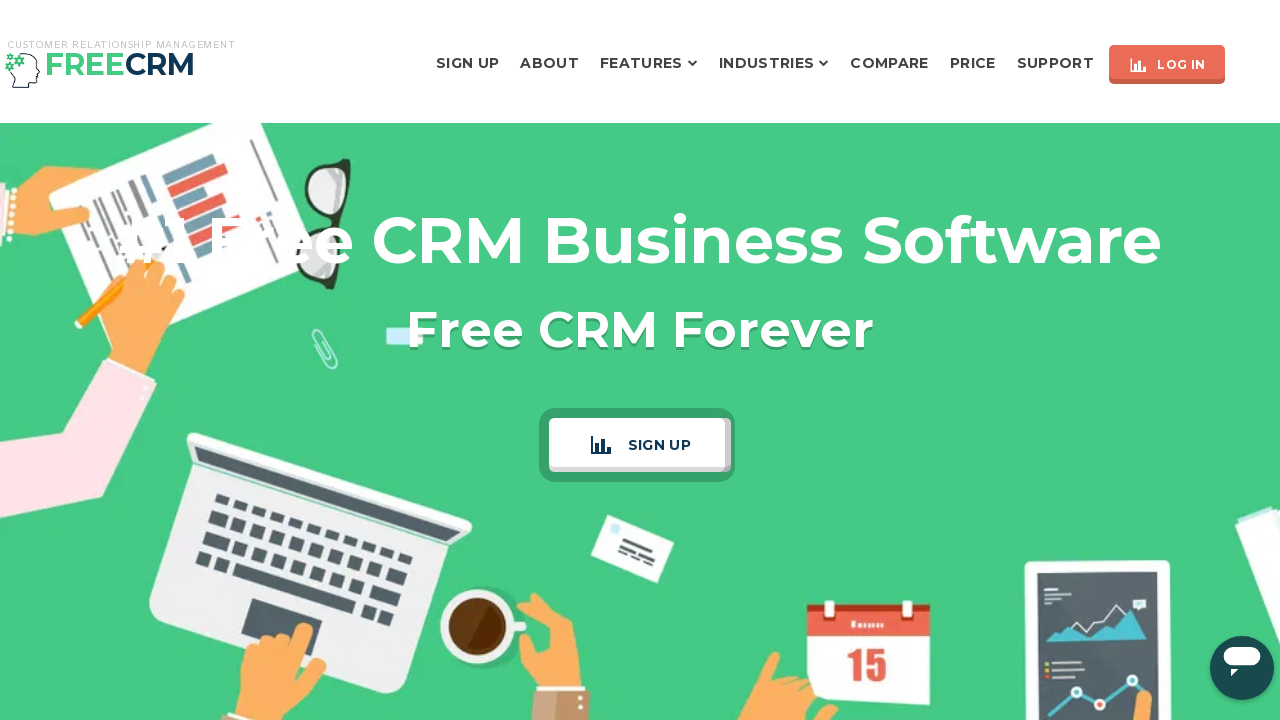

Maximized browser window to 1920x1080
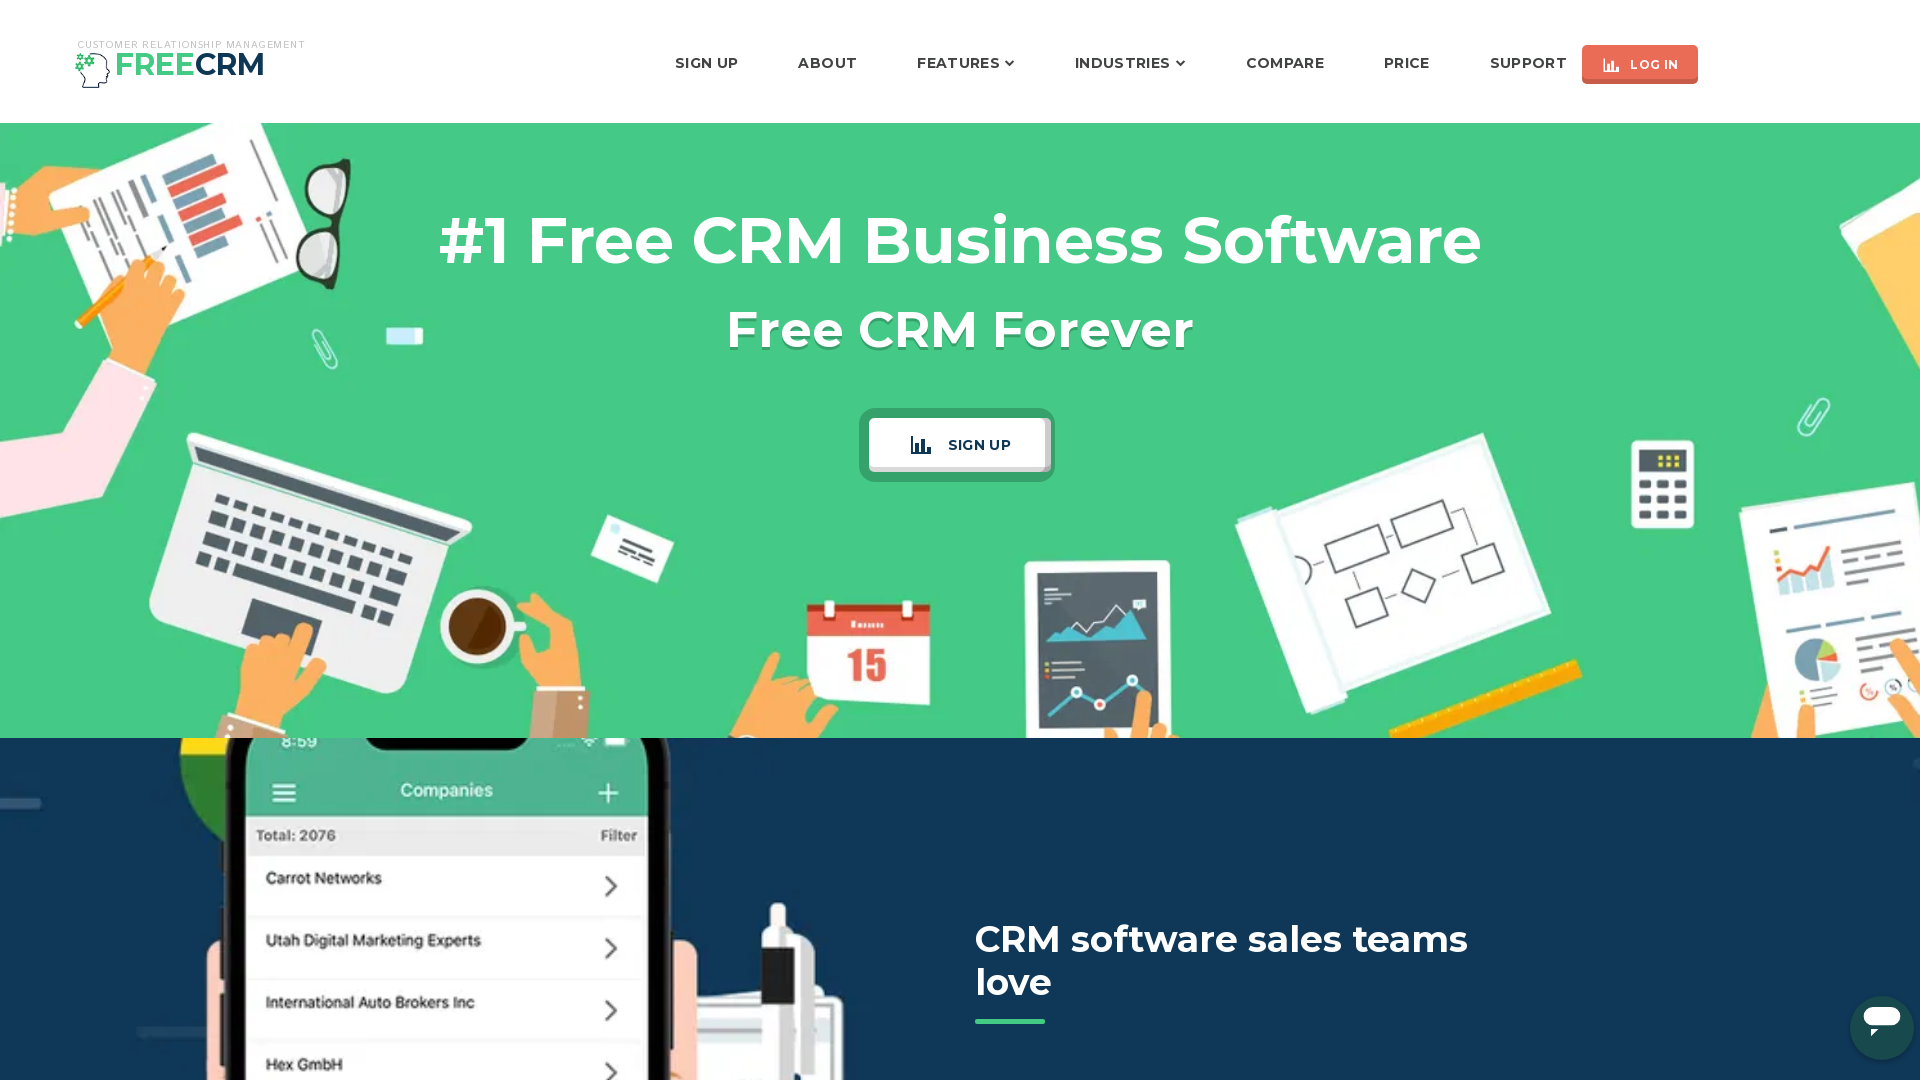

Waited for page to finish loading (domcontentloaded)
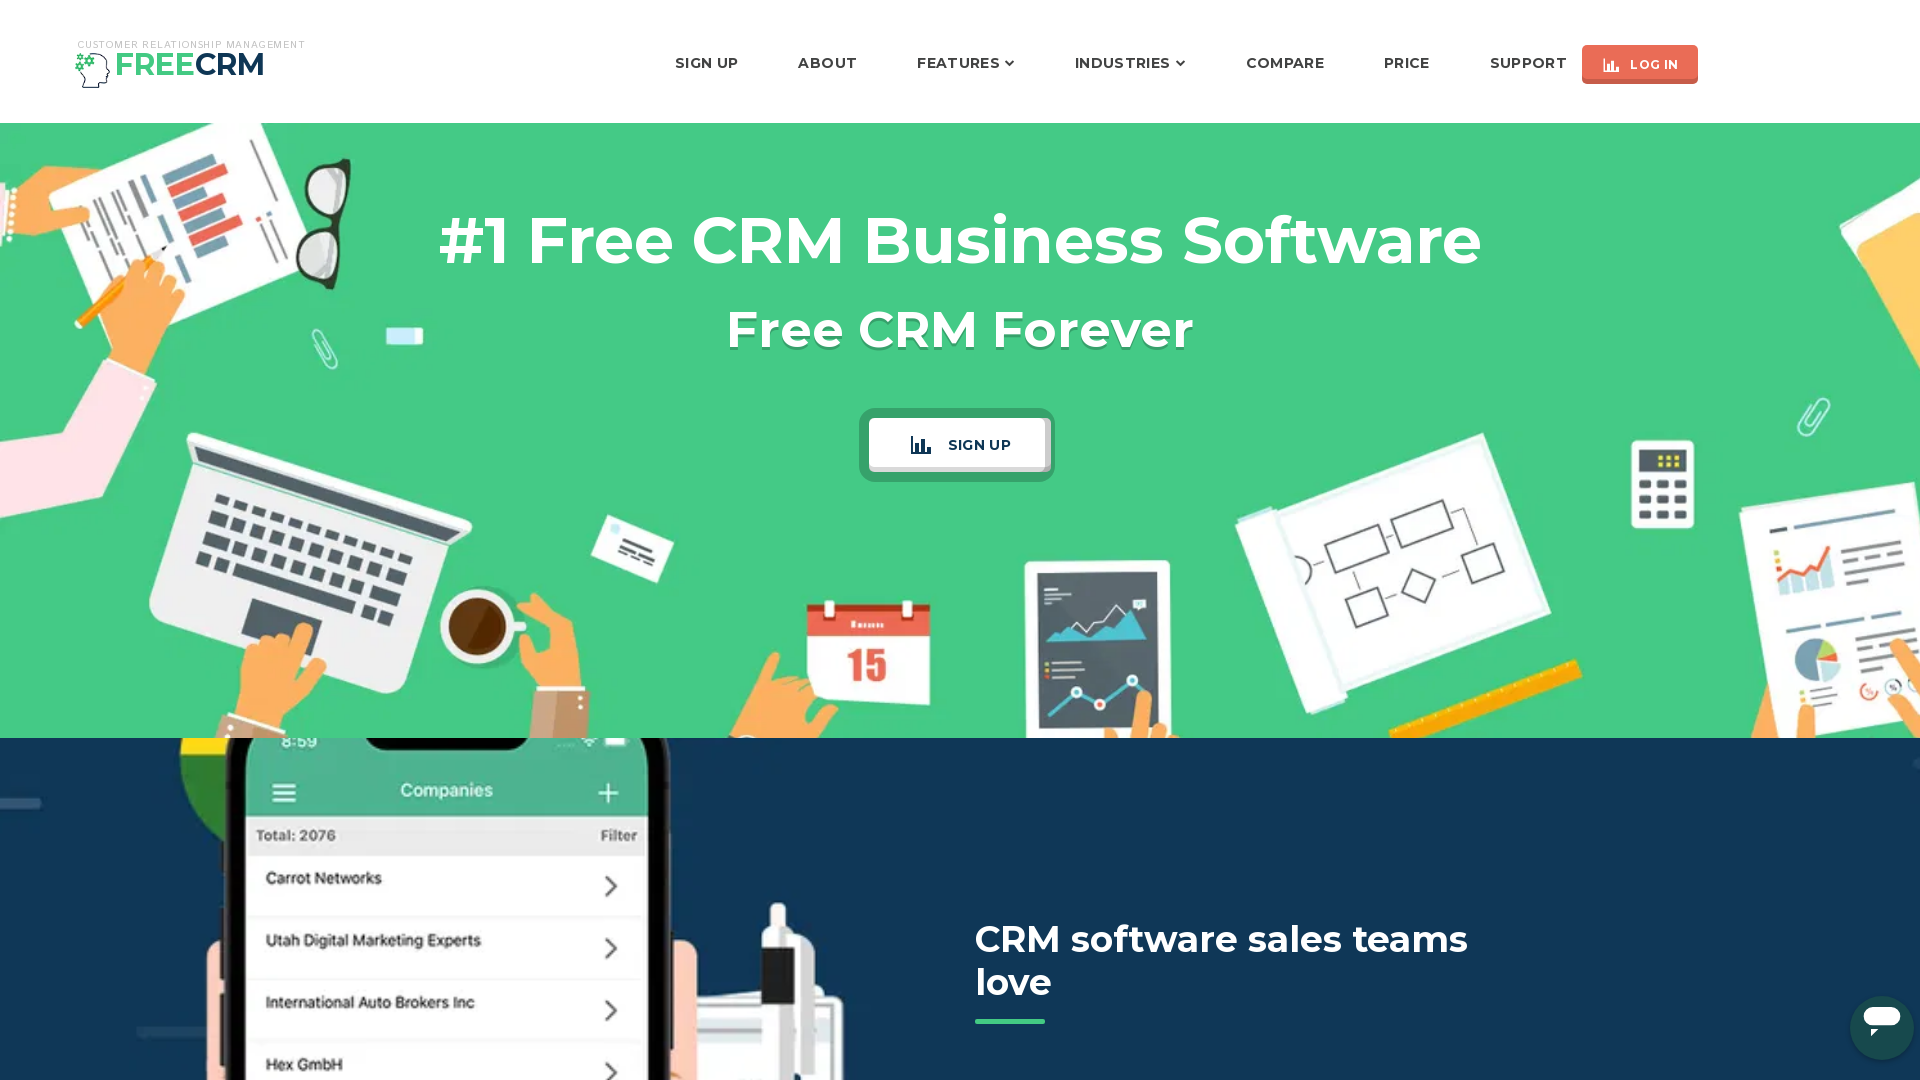

Minimized browser window to 800x600
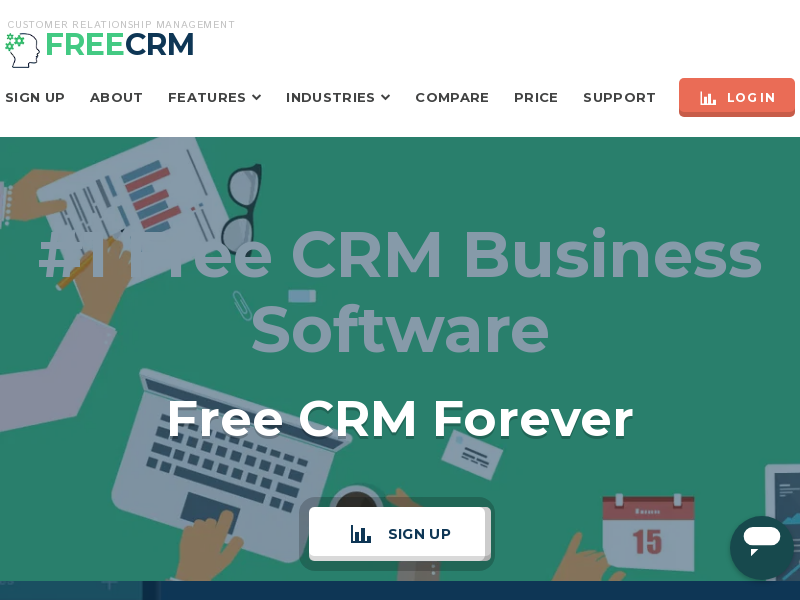

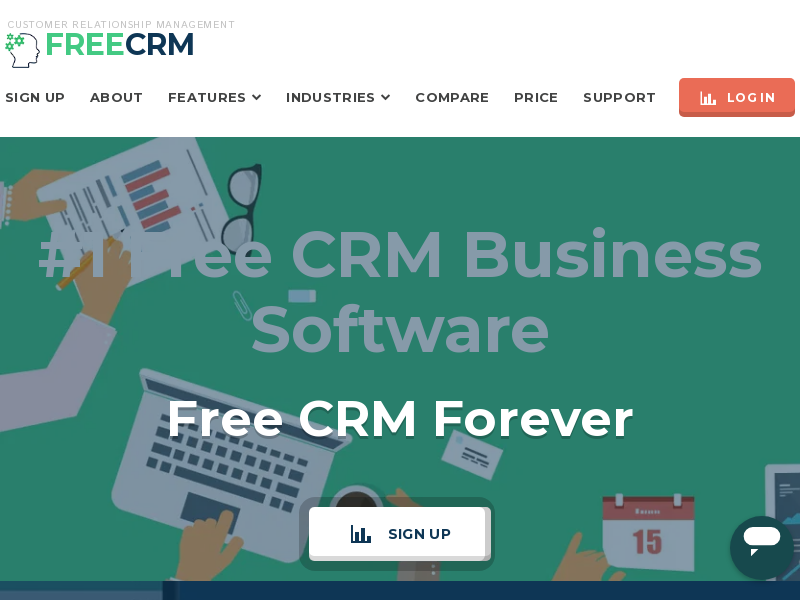